Tests the job search functionality on Insight Global's job portal by entering a job title keyword, submitting the search, and navigating through paginated results.

Starting URL: https://jobs.insightglobal.com/

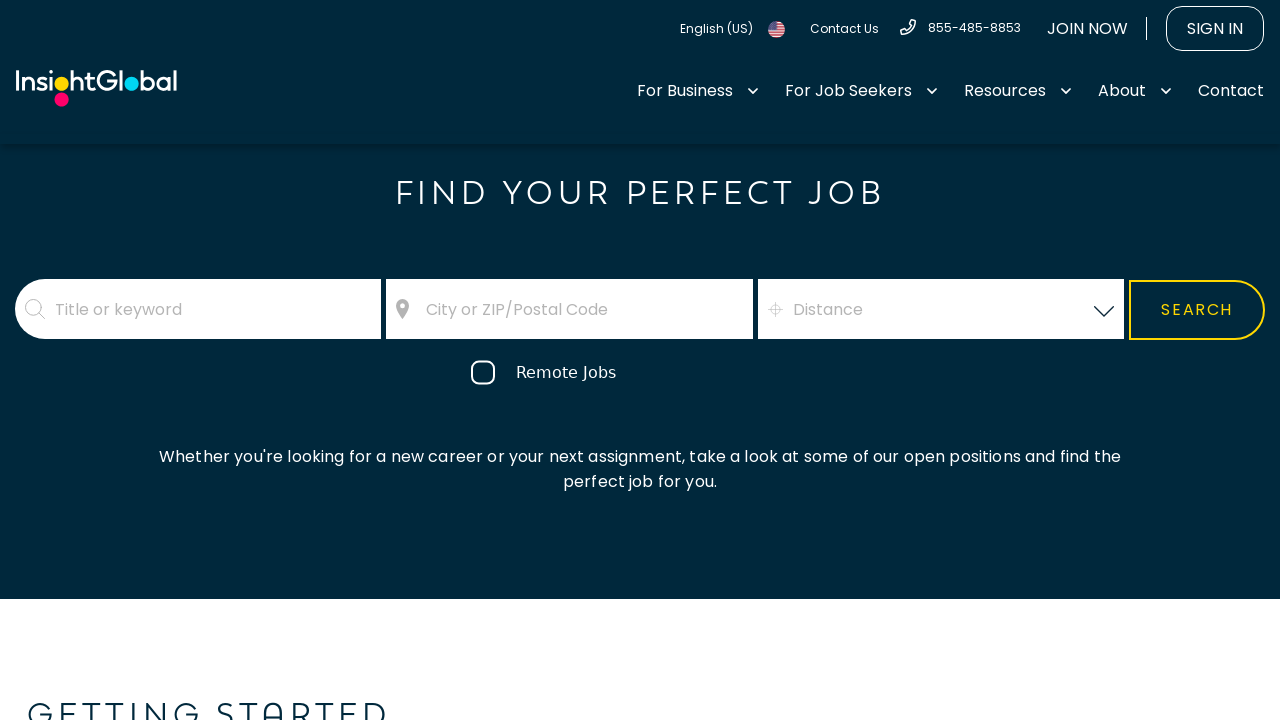

Filled search bar with 'Data Analyst' keyword on input[placeholder="Title or keyword"]
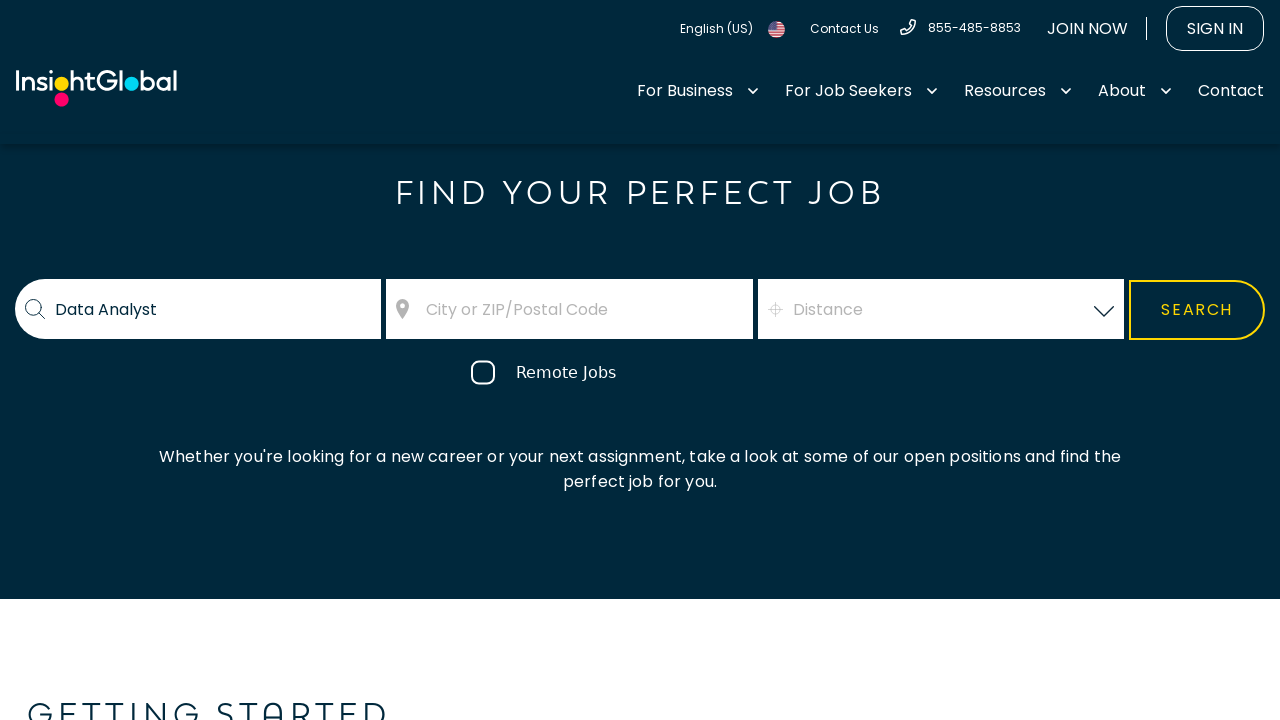

Clicked search button to initiate job search at (1197, 310) on input#homesearch
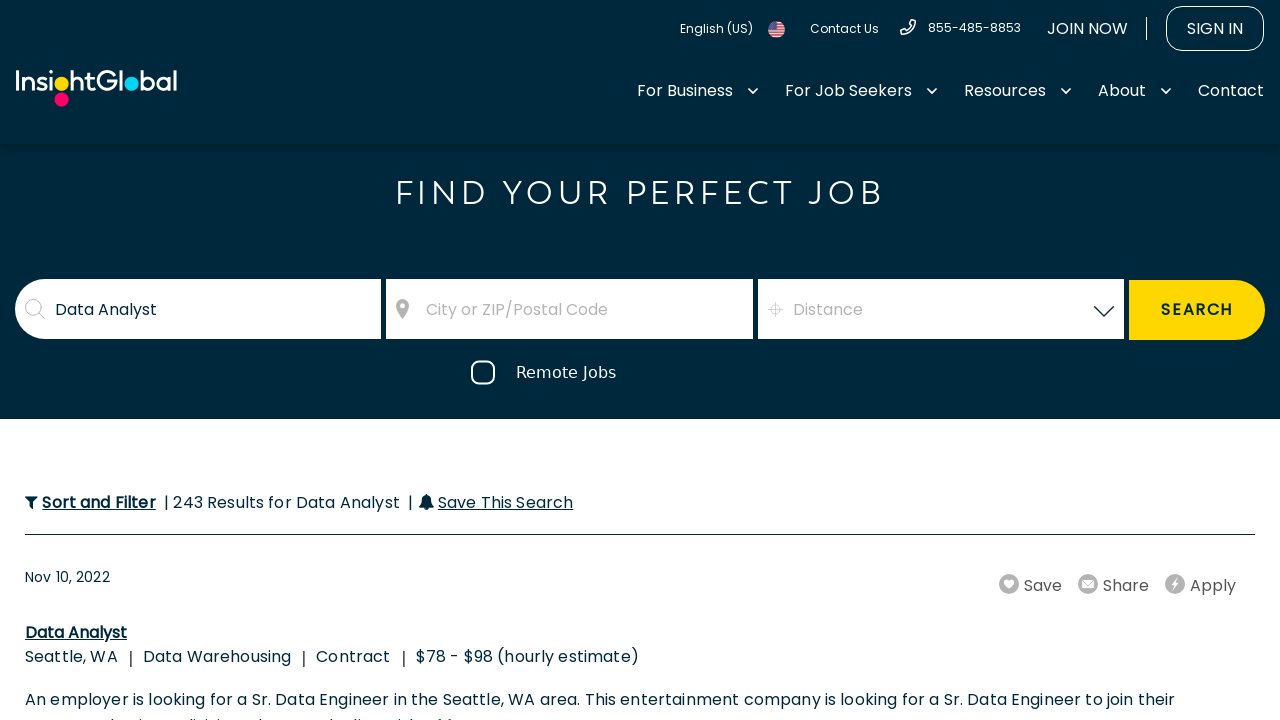

Job results loaded on page 1
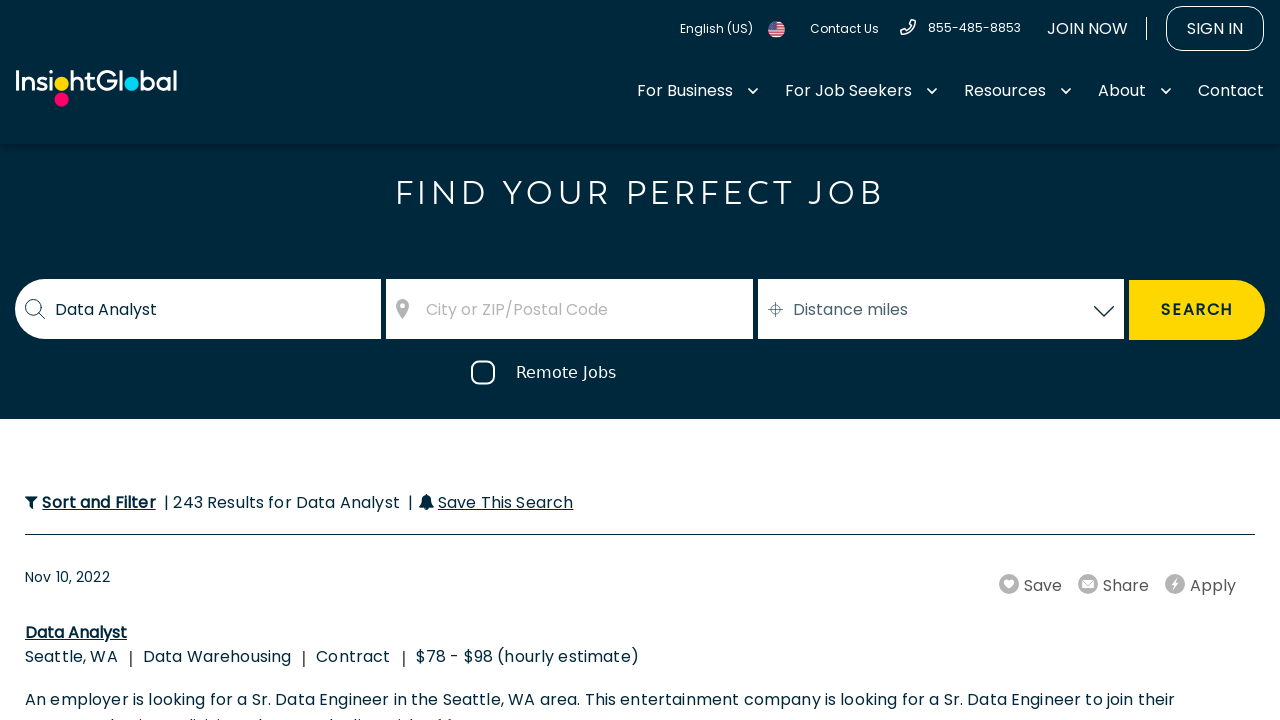

Navigated to page 2 of job search results
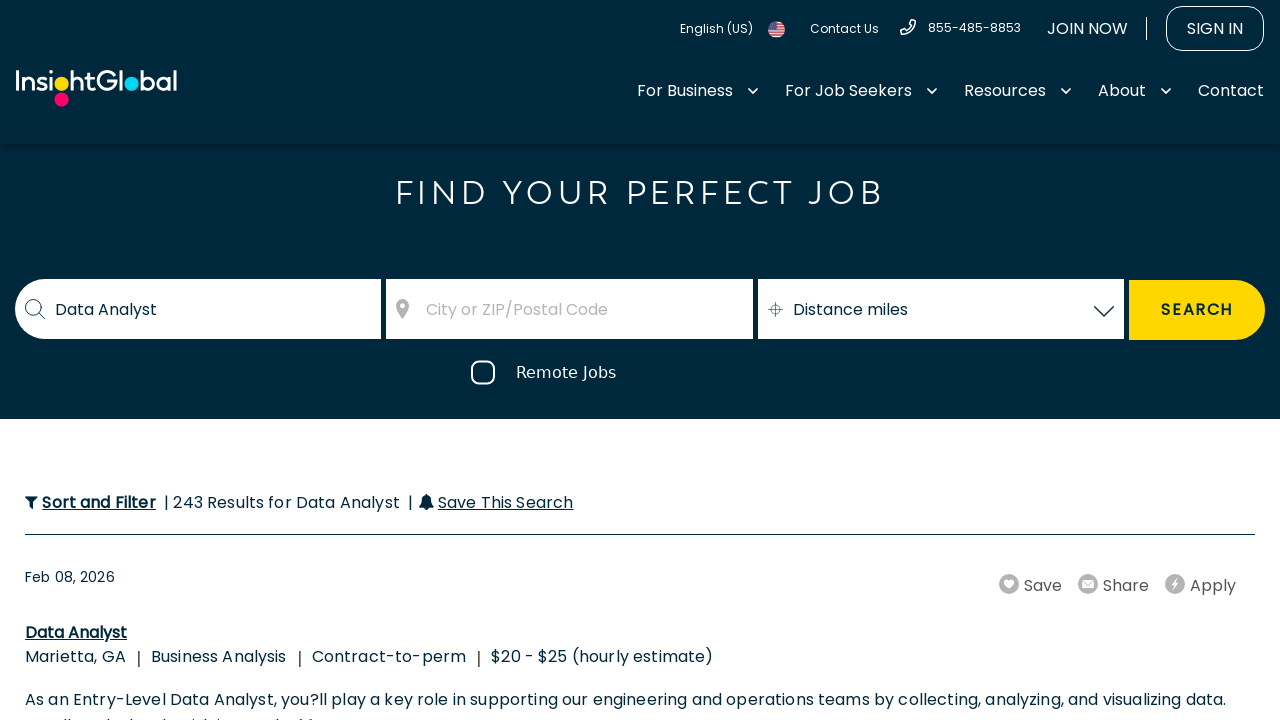

Job results loaded on page 2
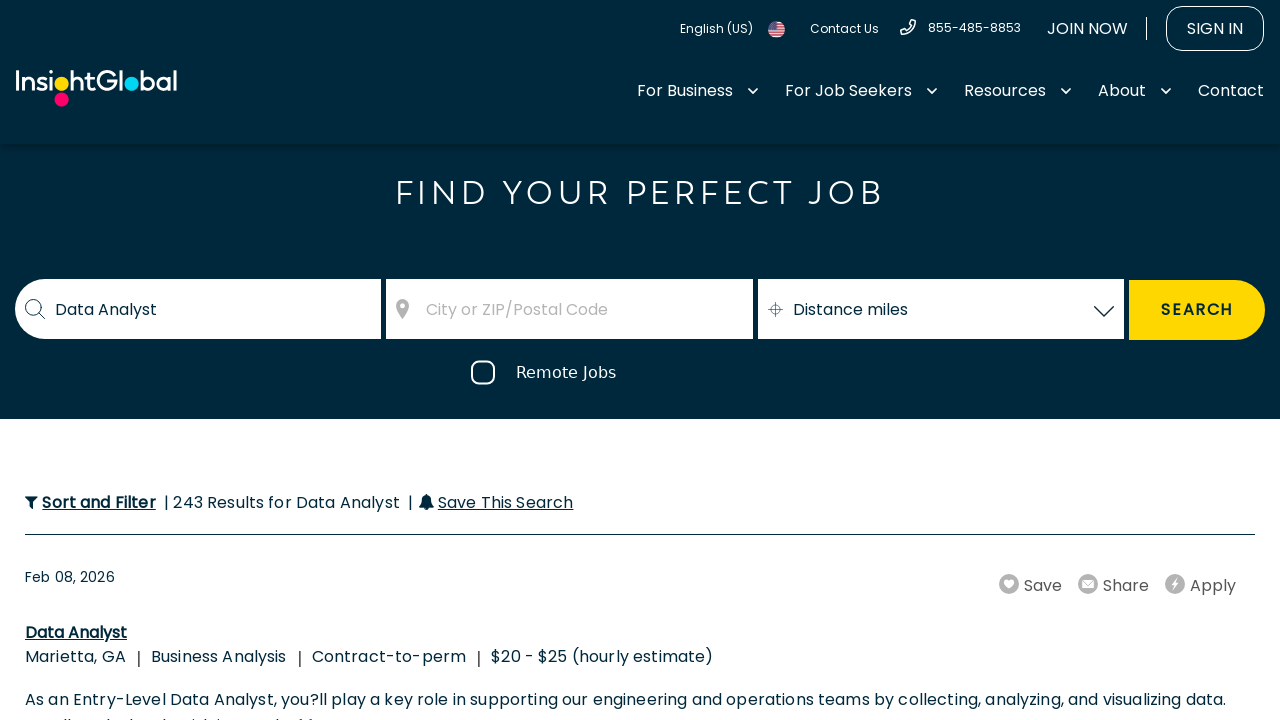

Navigated to page 3 of job search results
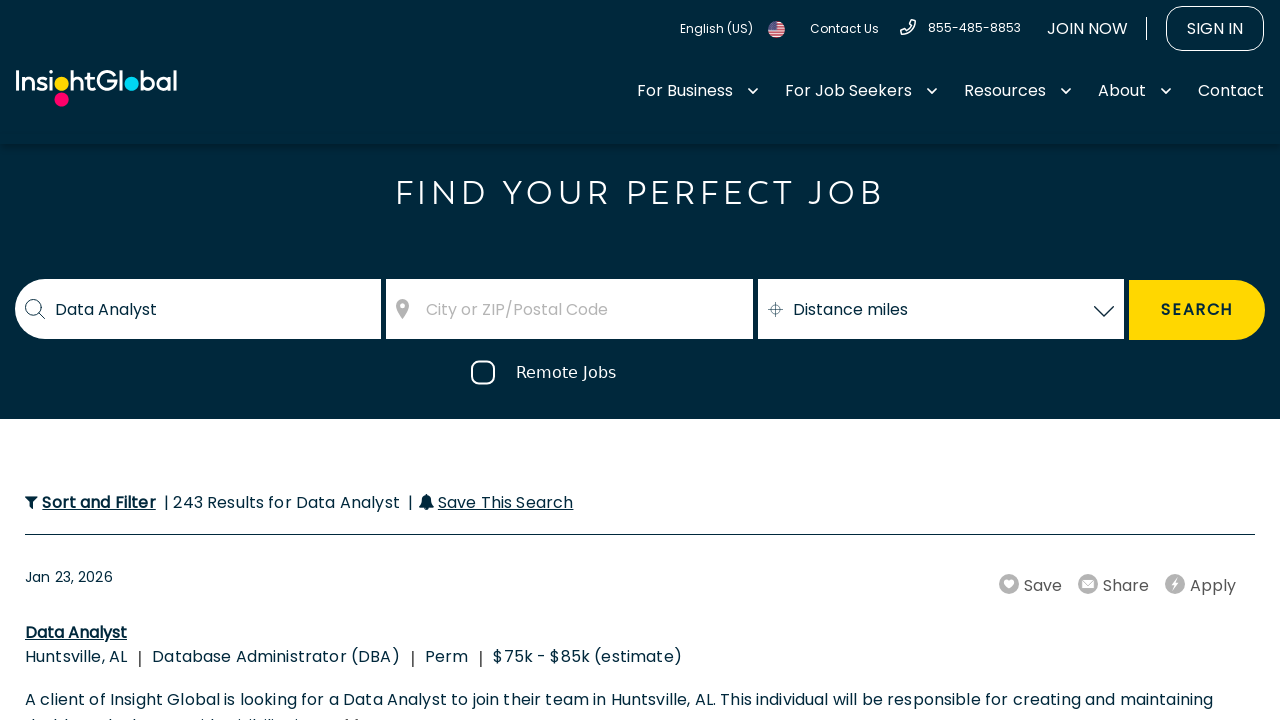

Job results loaded on page 3
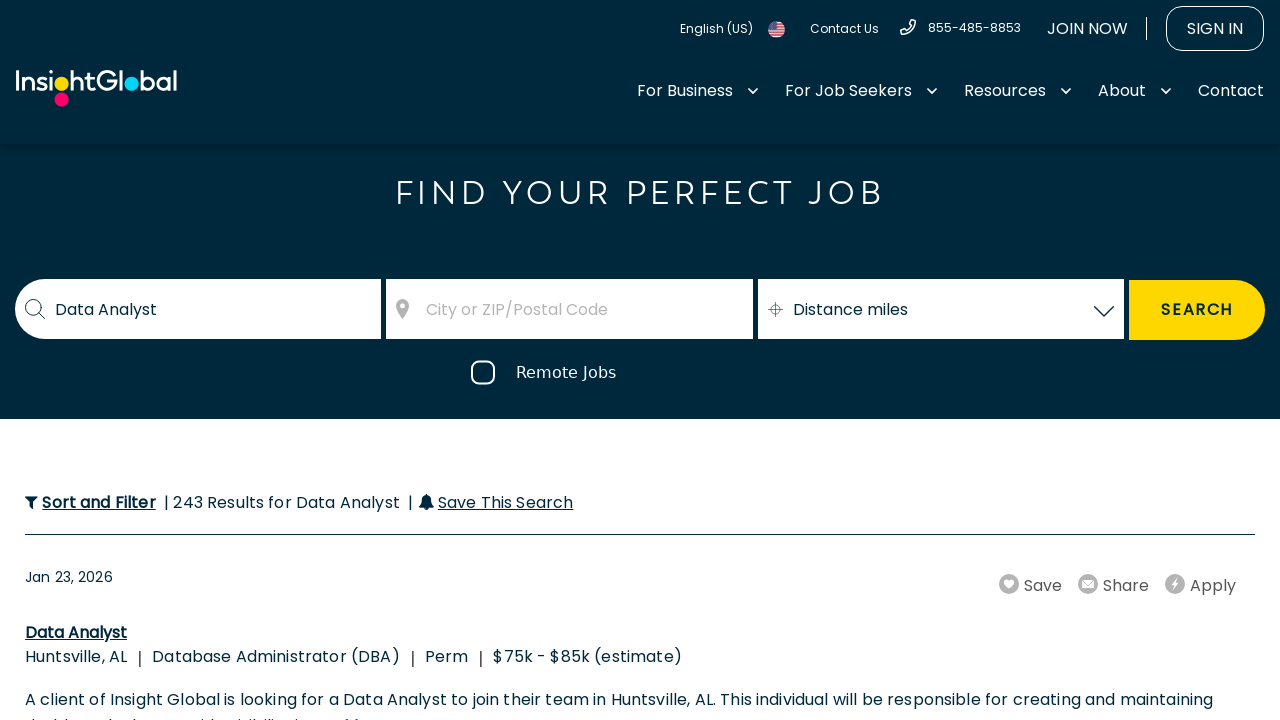

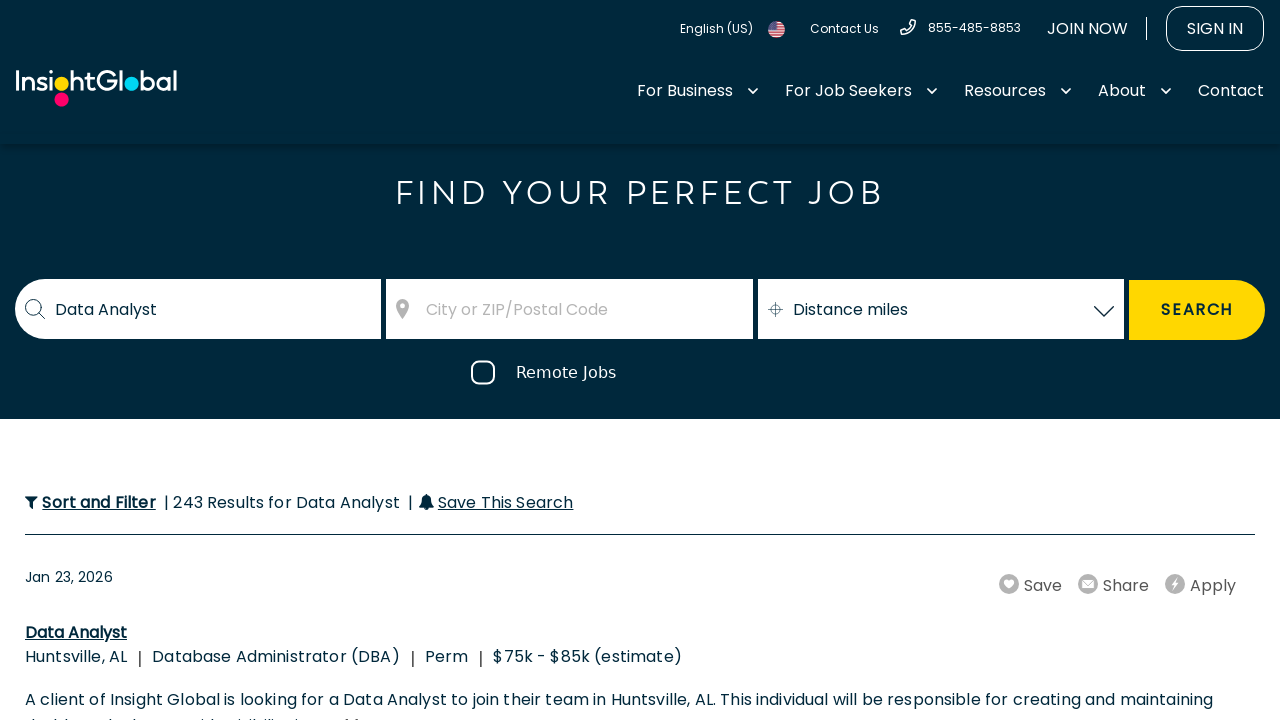